Tests GitHub search functionality using lambda steps - searches for a repository and verifies that issue #1 exists in the Issues tab

Starting URL: https://github.com

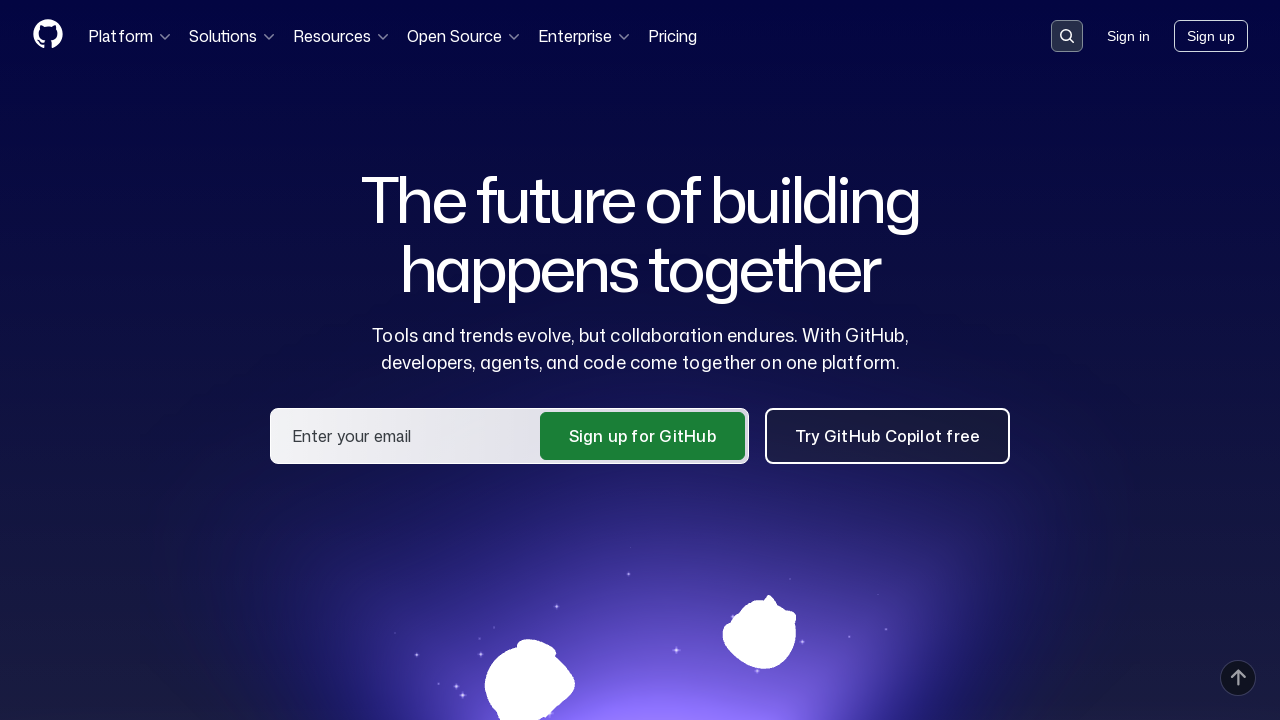

Clicked search button in header at (1067, 36) on .header-search-button
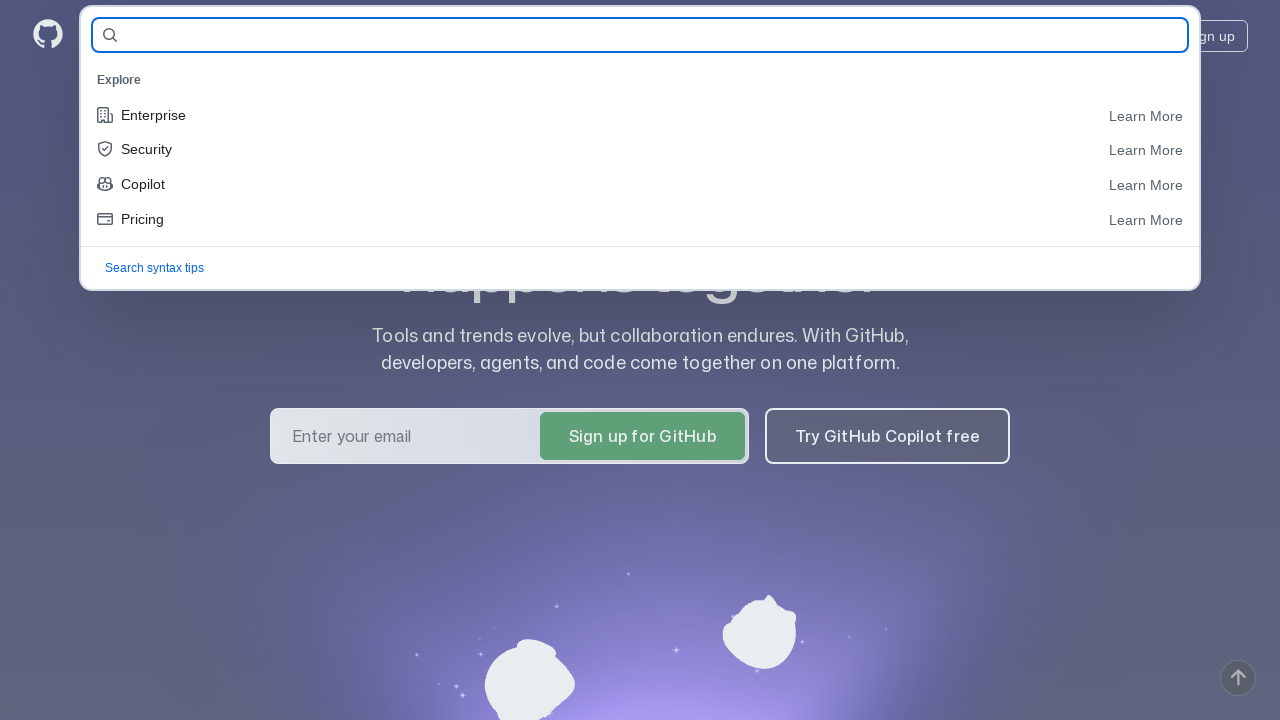

Filled search field with 'tlstooo/demoqa' on #query-builder-test
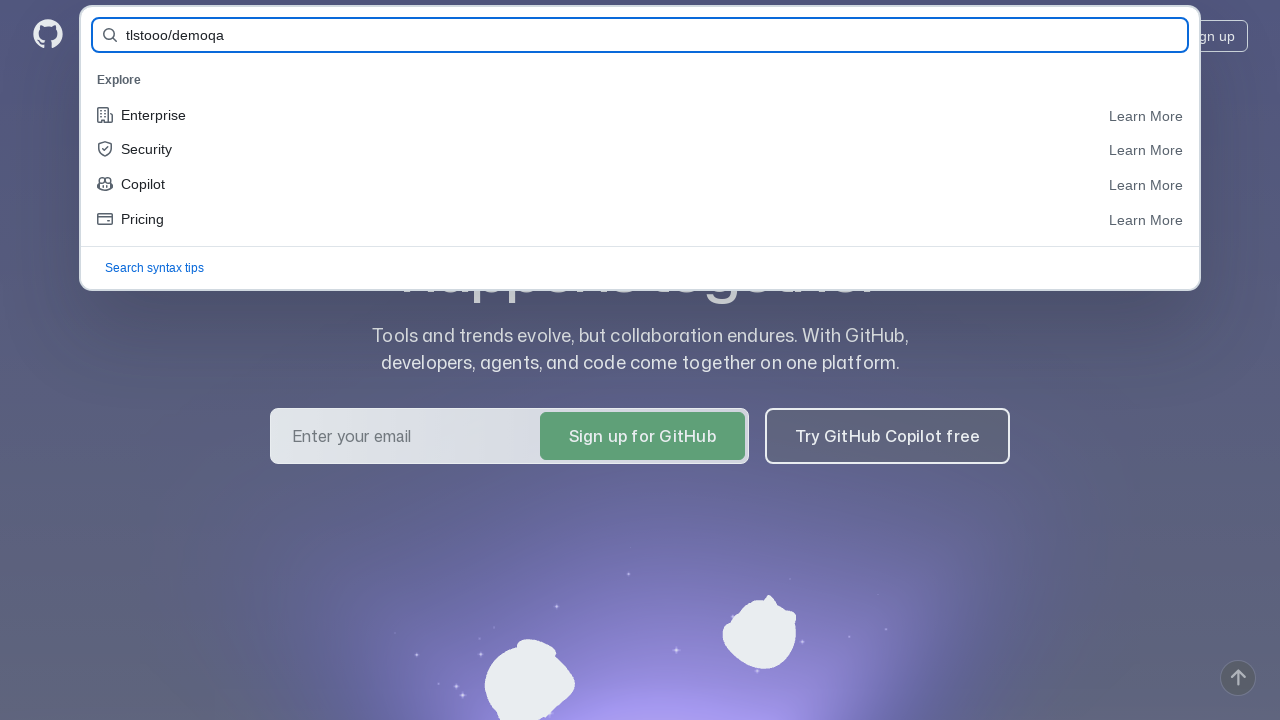

Submitted search form by pressing Enter on #query-builder-test
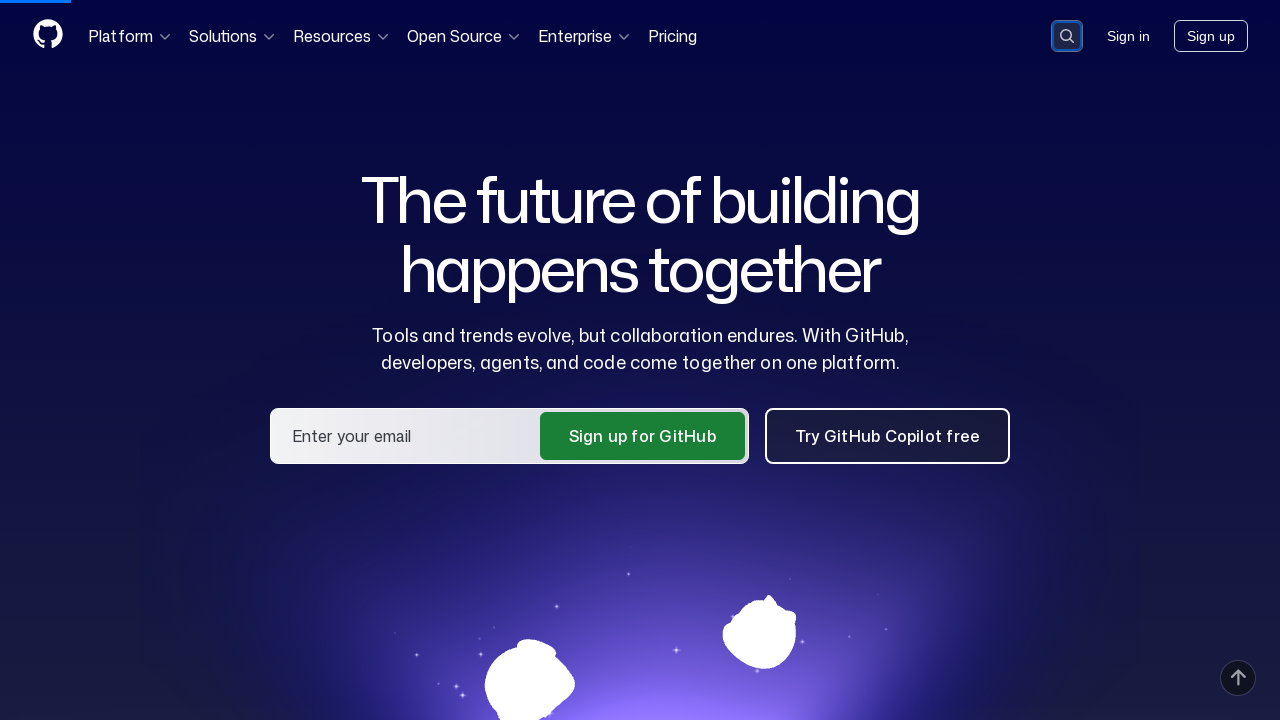

Clicked on 'tlstooo/demoqa' repository link in search results at (428, 161) on a:has-text('tlstooo/demoqa')
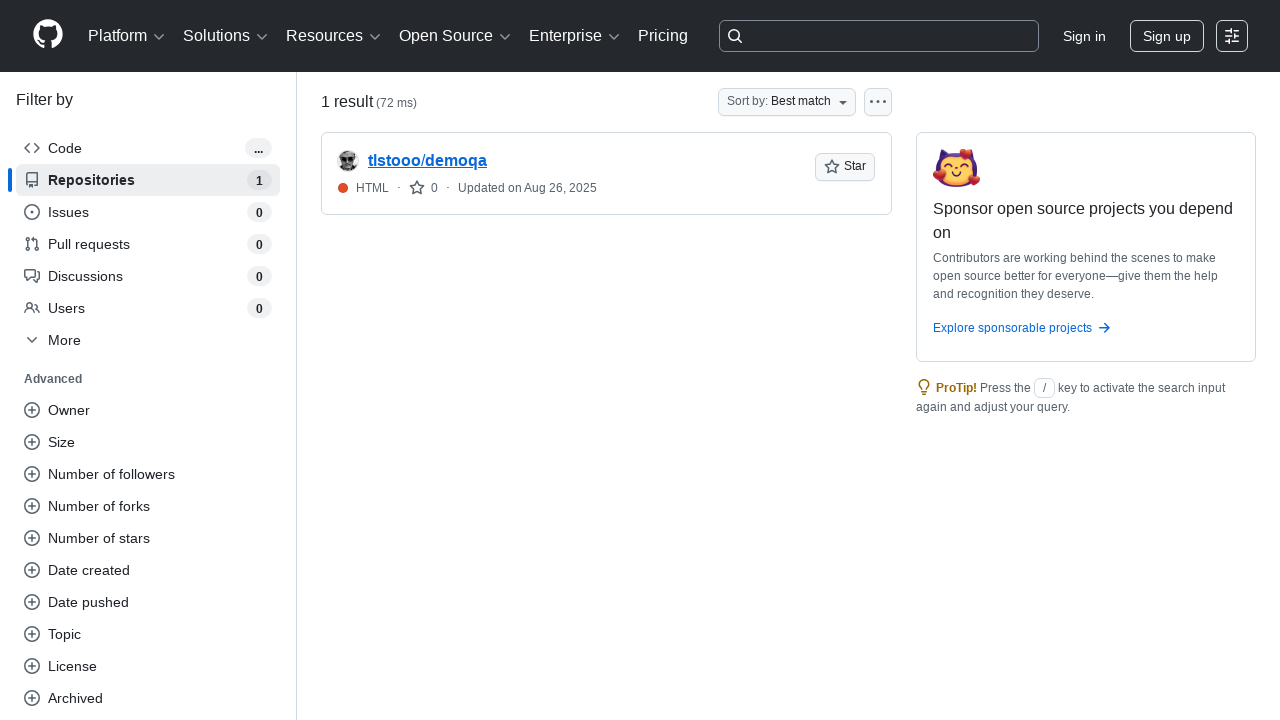

Clicked on Issues tab at (173, 158) on #issues-tab
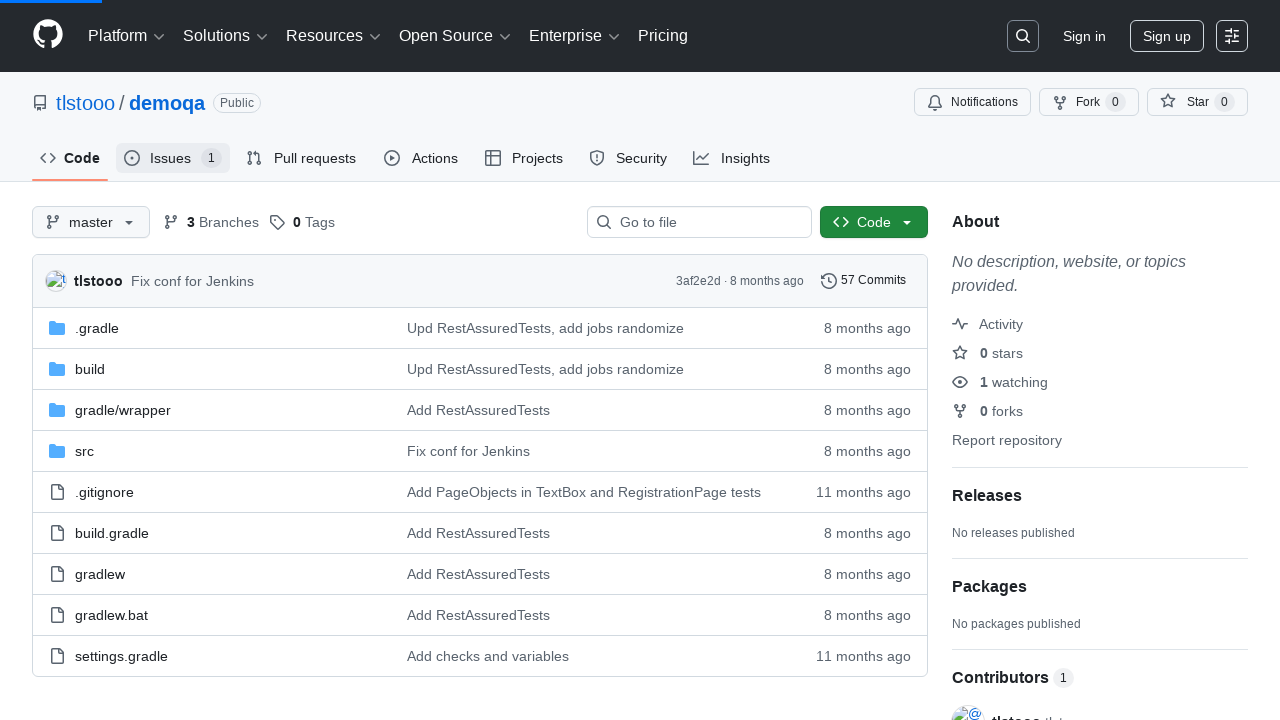

Verified issue #1 exists in the Issues tab
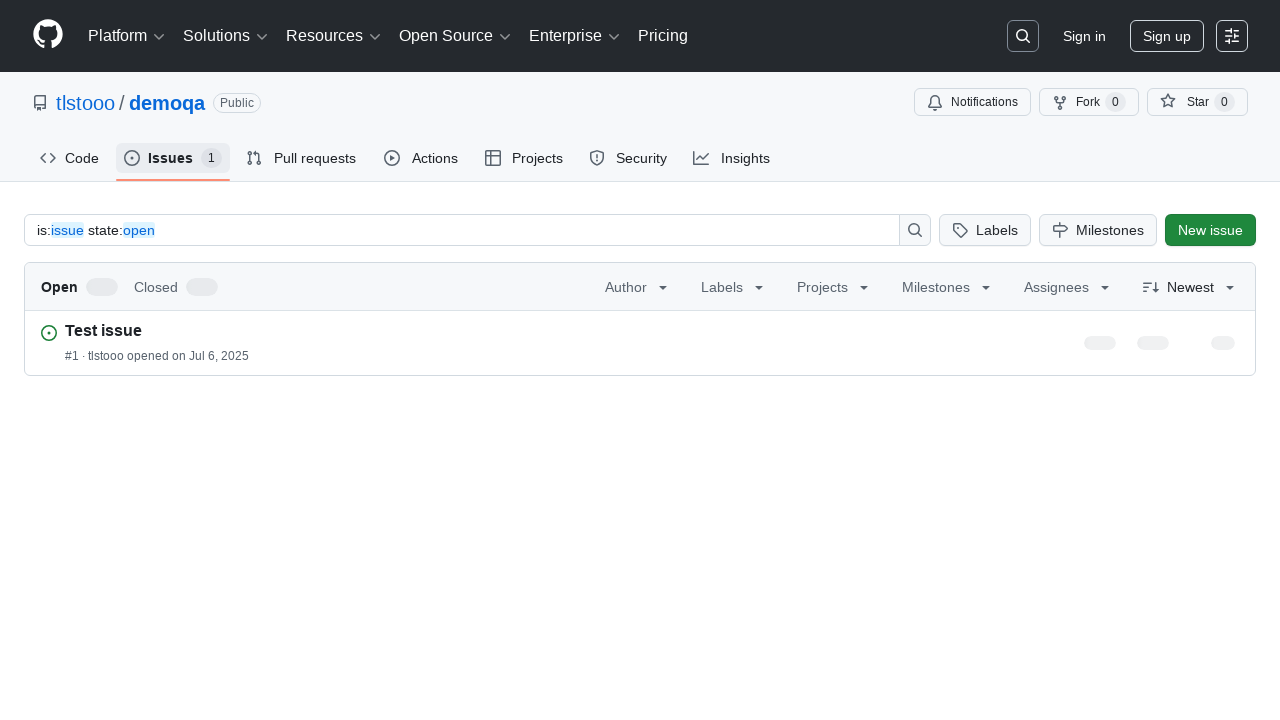

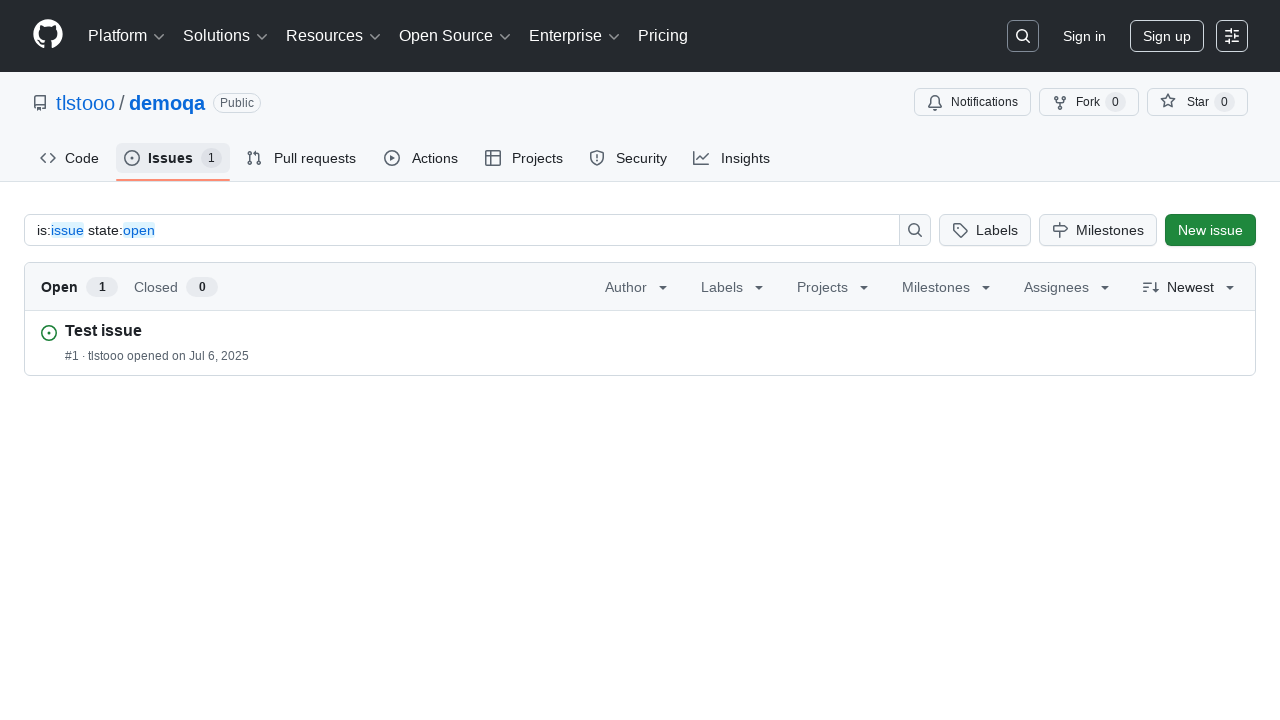